Tests the SpiceJet booking page by selecting a currency from a dropdown menu and clicking a radio button to change the trip type, then verifying the UI state changes accordingly.

Starting URL: https://www.spicejet.com/

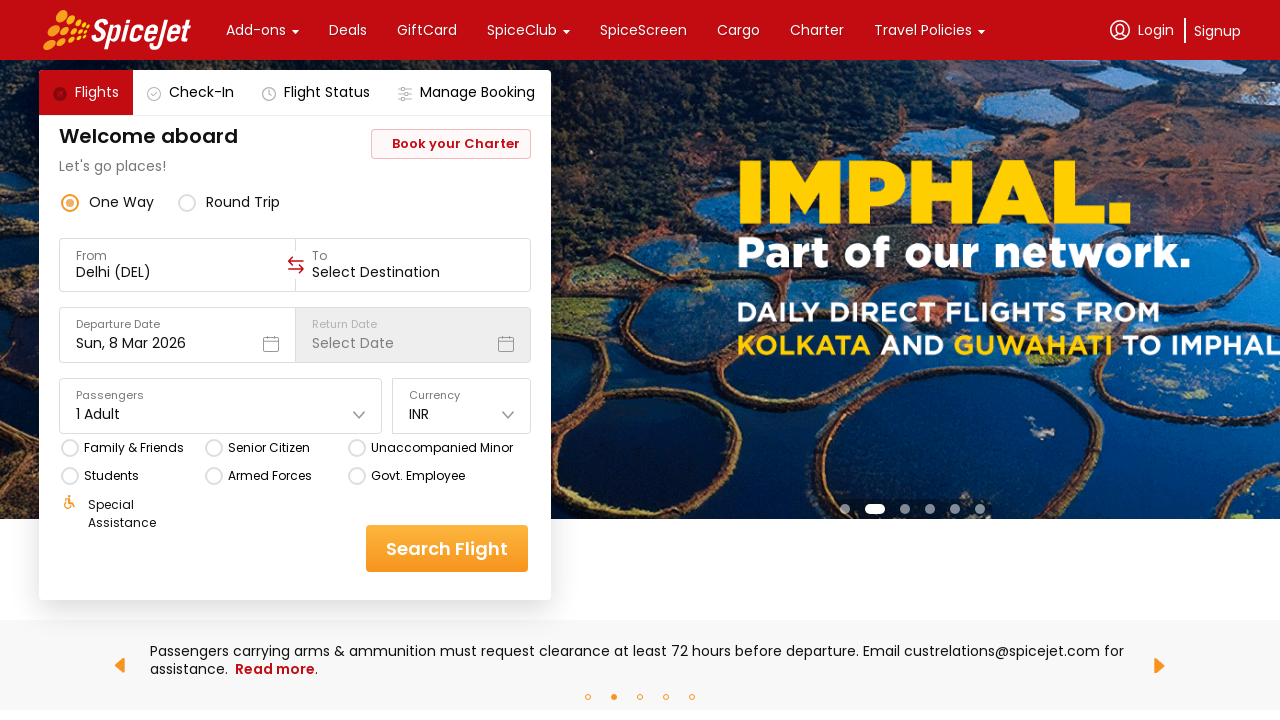

Page loaded and DOM content ready
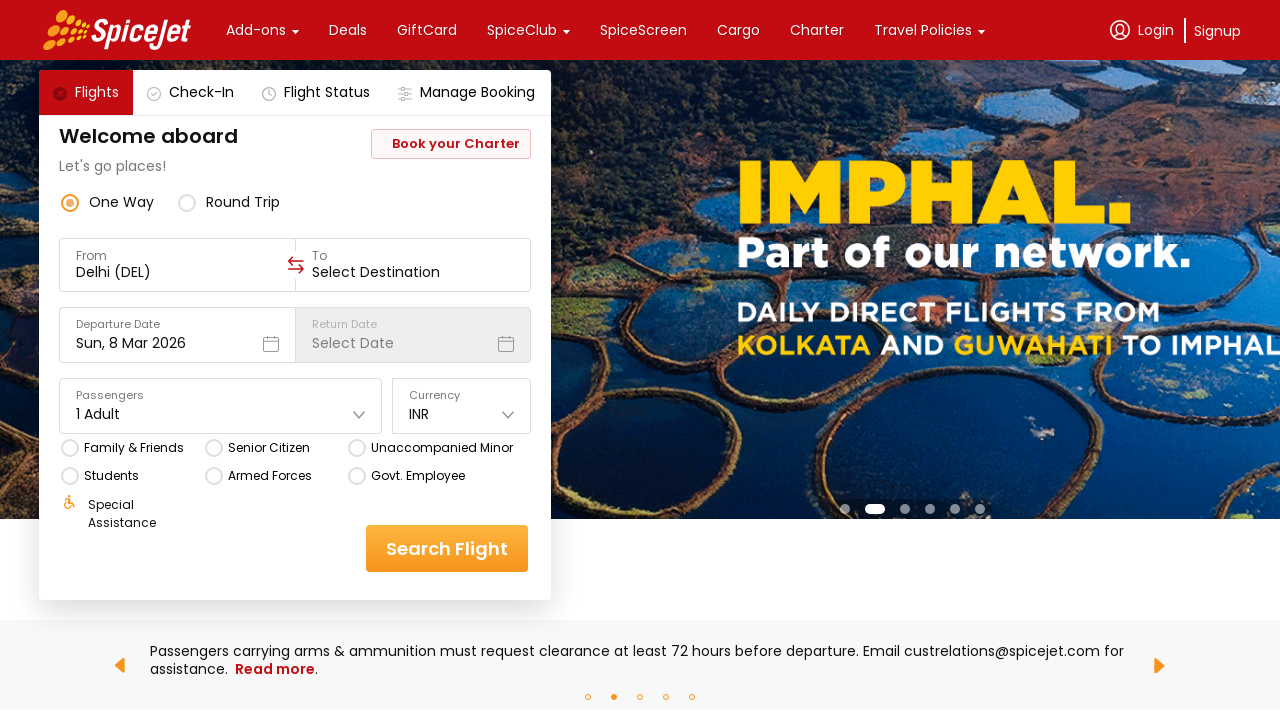

Located currency dropdown element
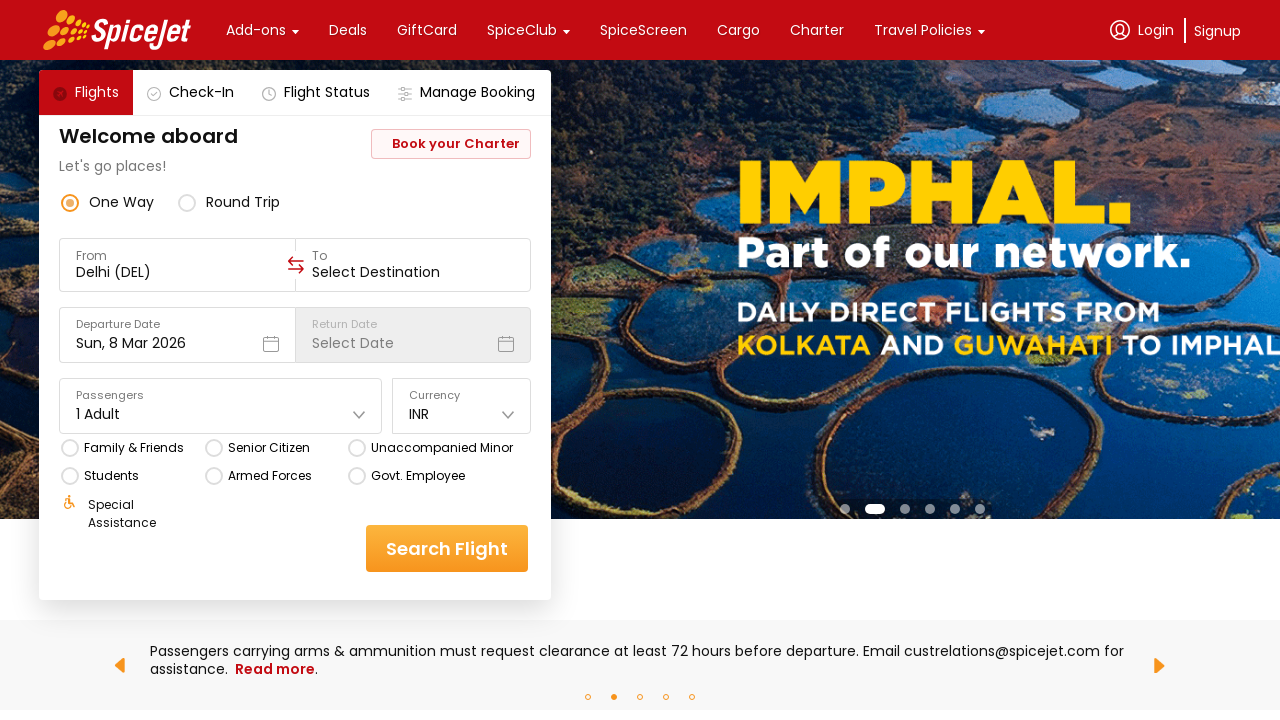

Located trip type radio button
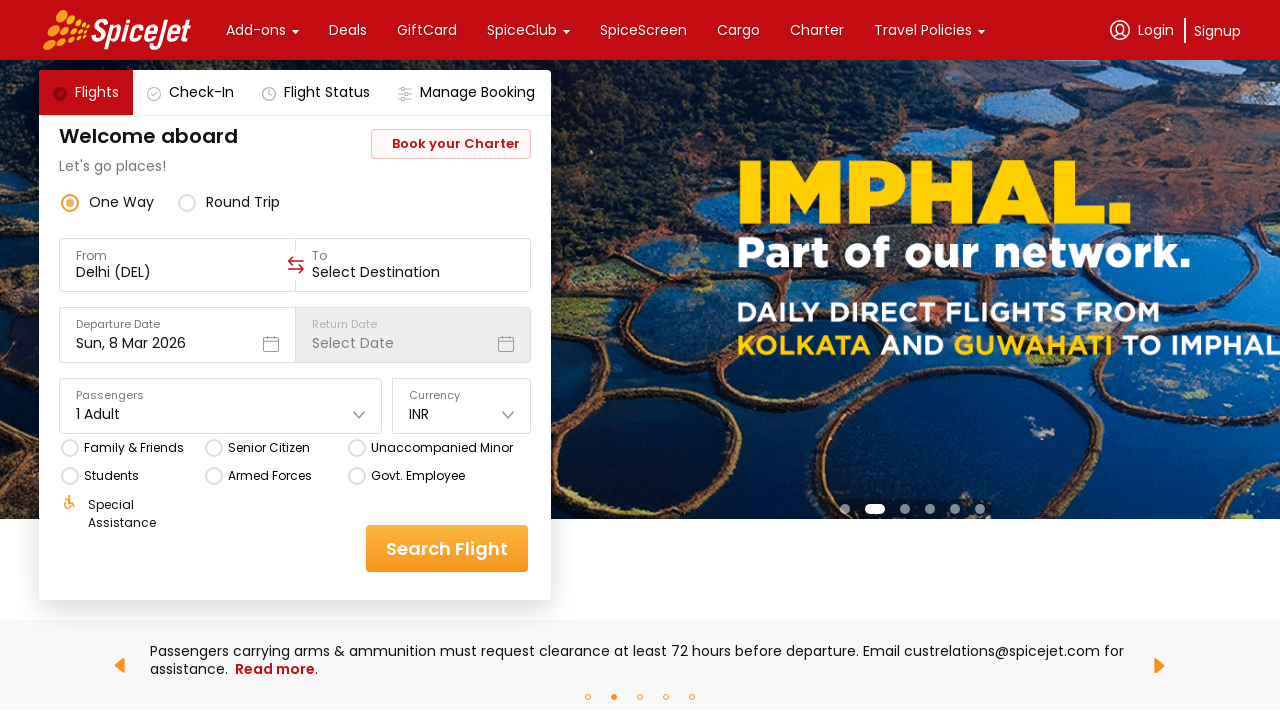

Waited for UI to update after radio button click
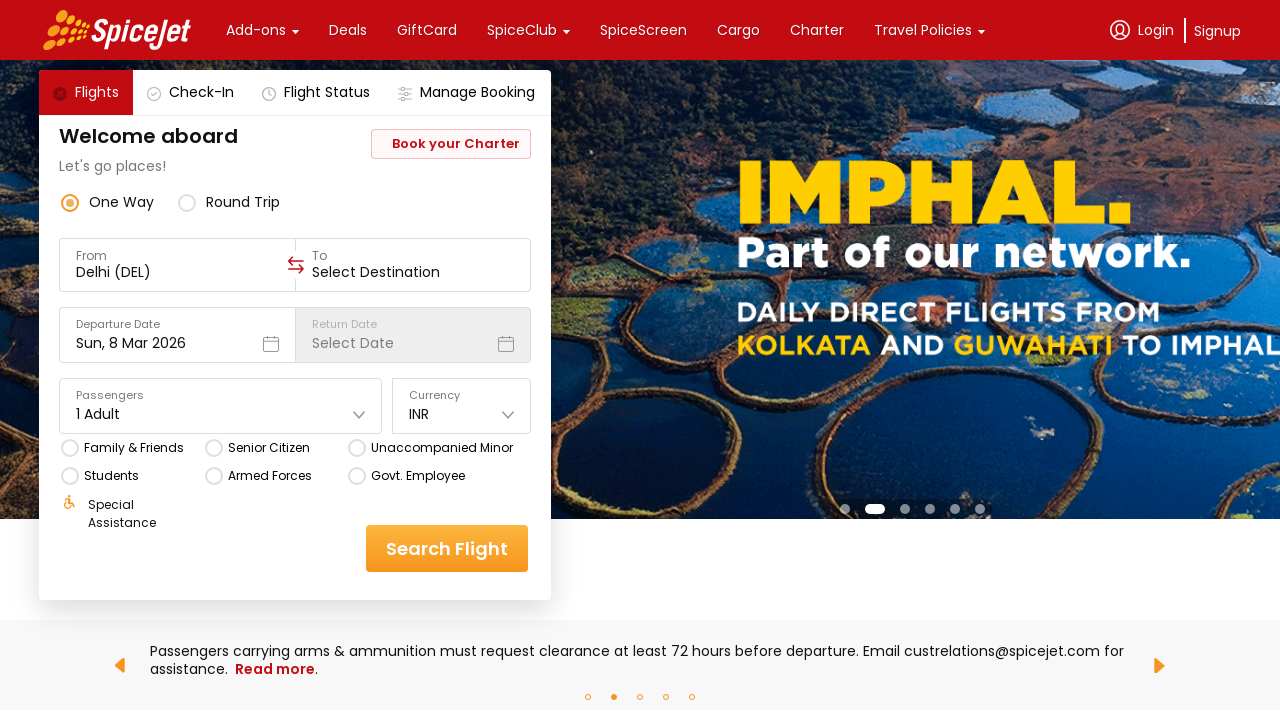

Located UI state verification element
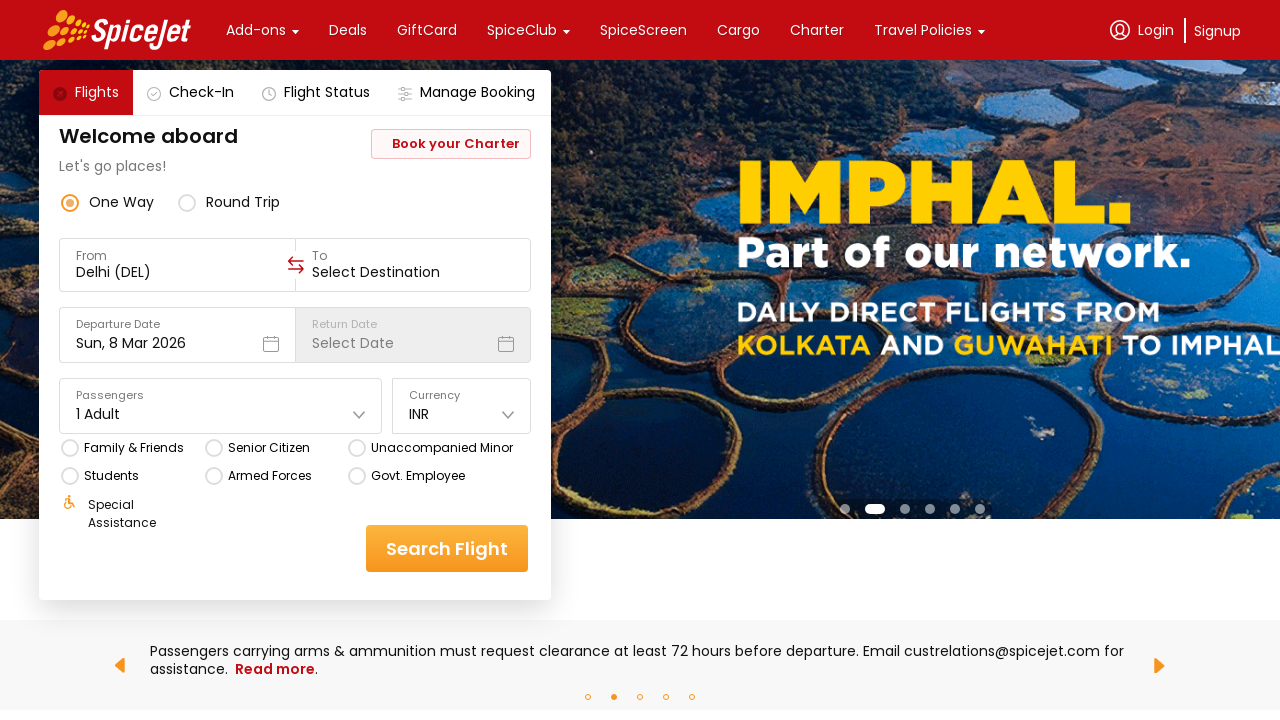

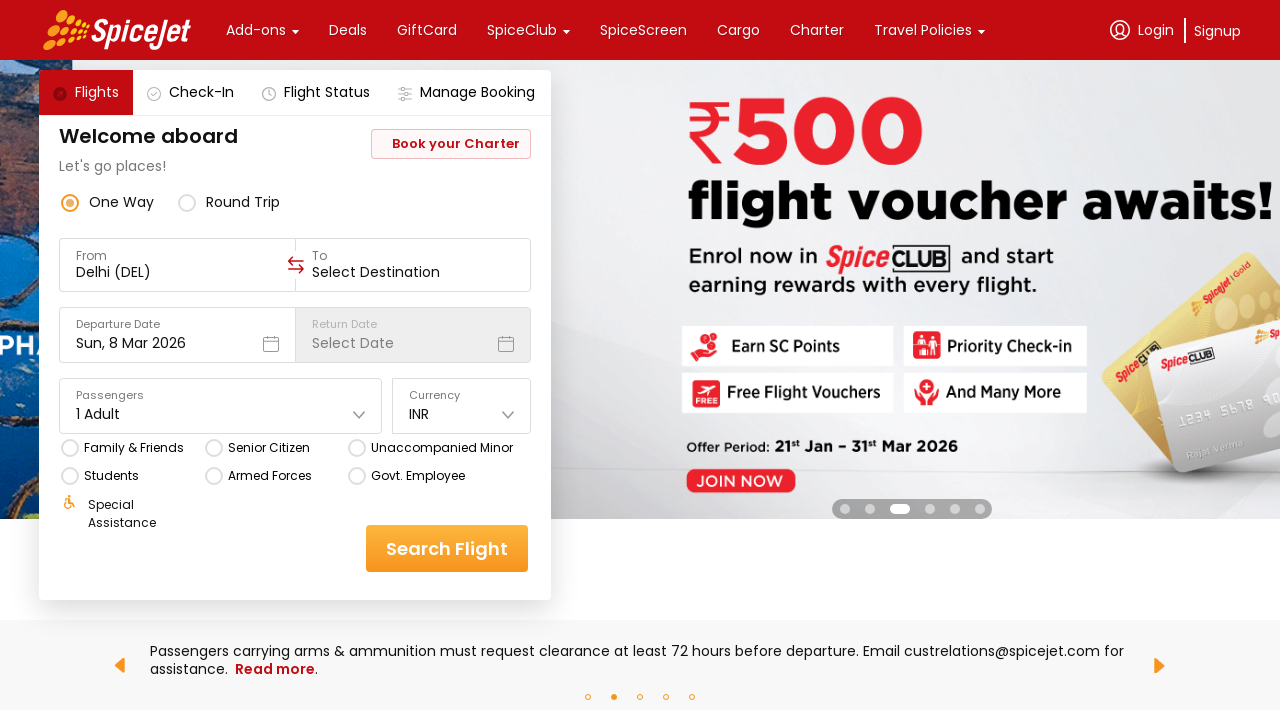